Tests checkbox selection, radio button selection, and element visibility toggling on an automation practice page by selecting a specific checkbox, clicking a radio button, and hiding a text element.

Starting URL: https://rahulshettyacademy.com/AutomationPractice/

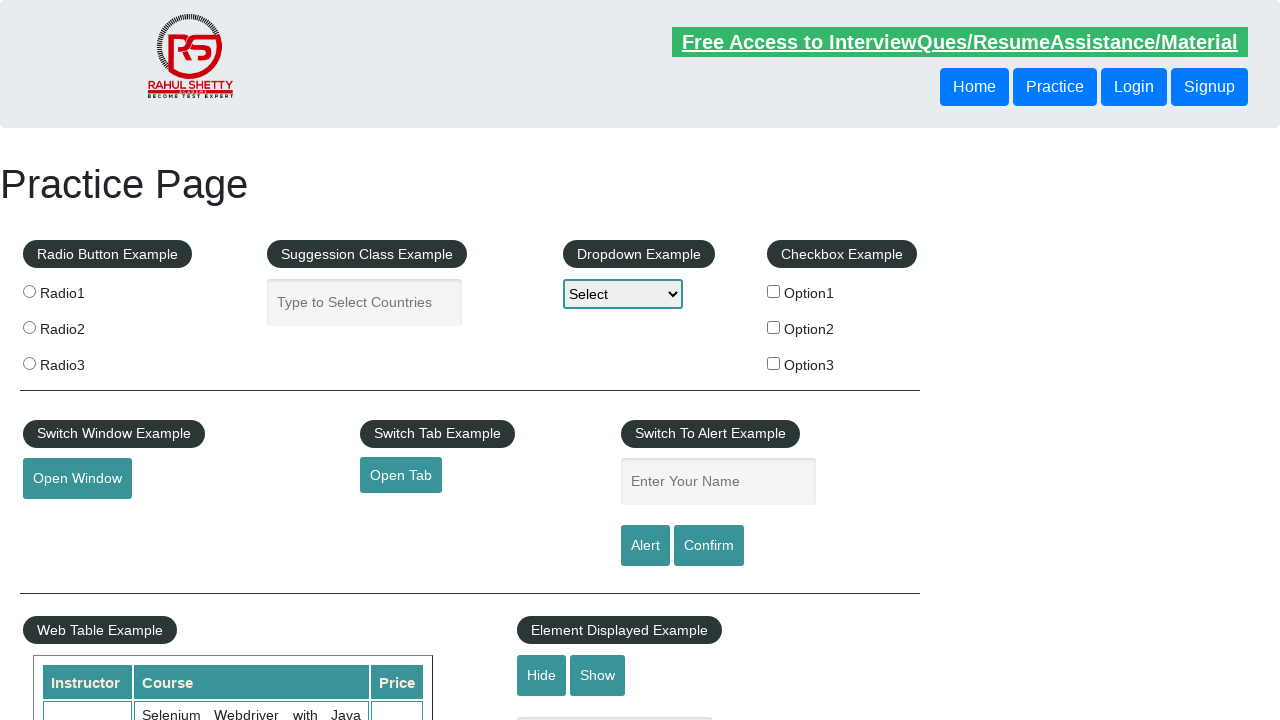

Clicked checkbox with value 'option2' at (774, 327) on input[type='checkbox'][value='option2']
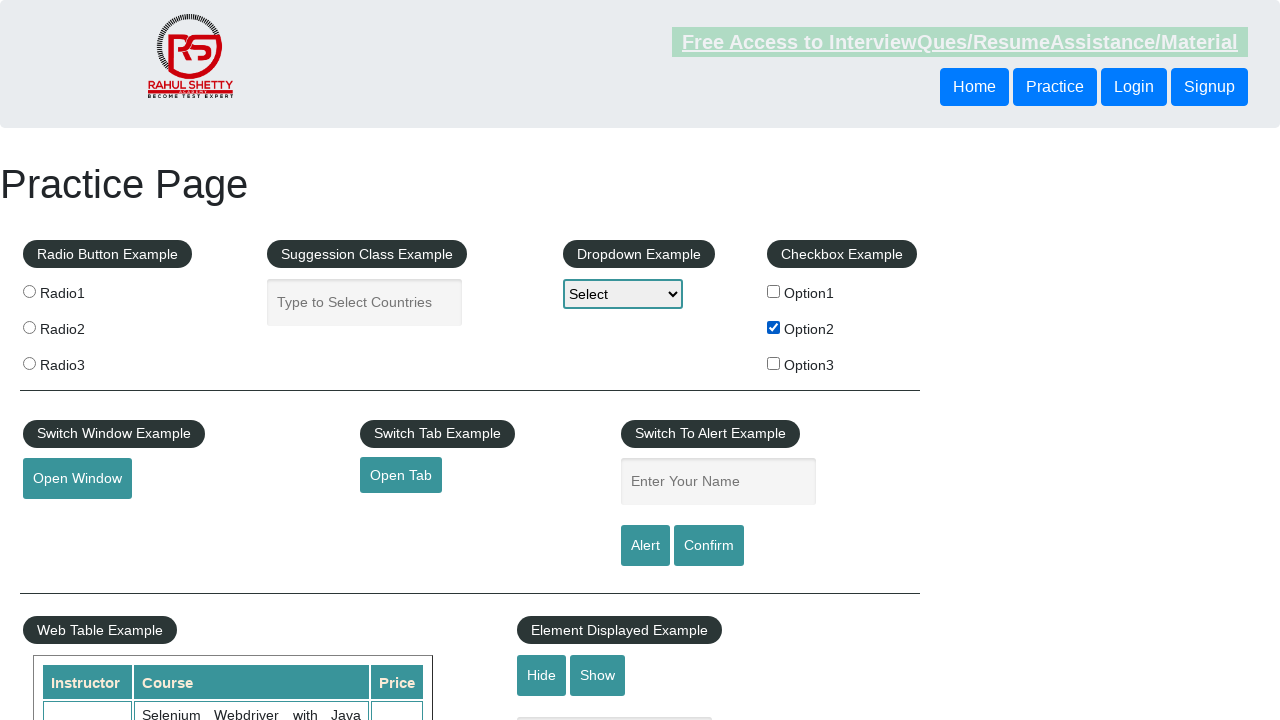

Verified checkbox 'option2' is selected
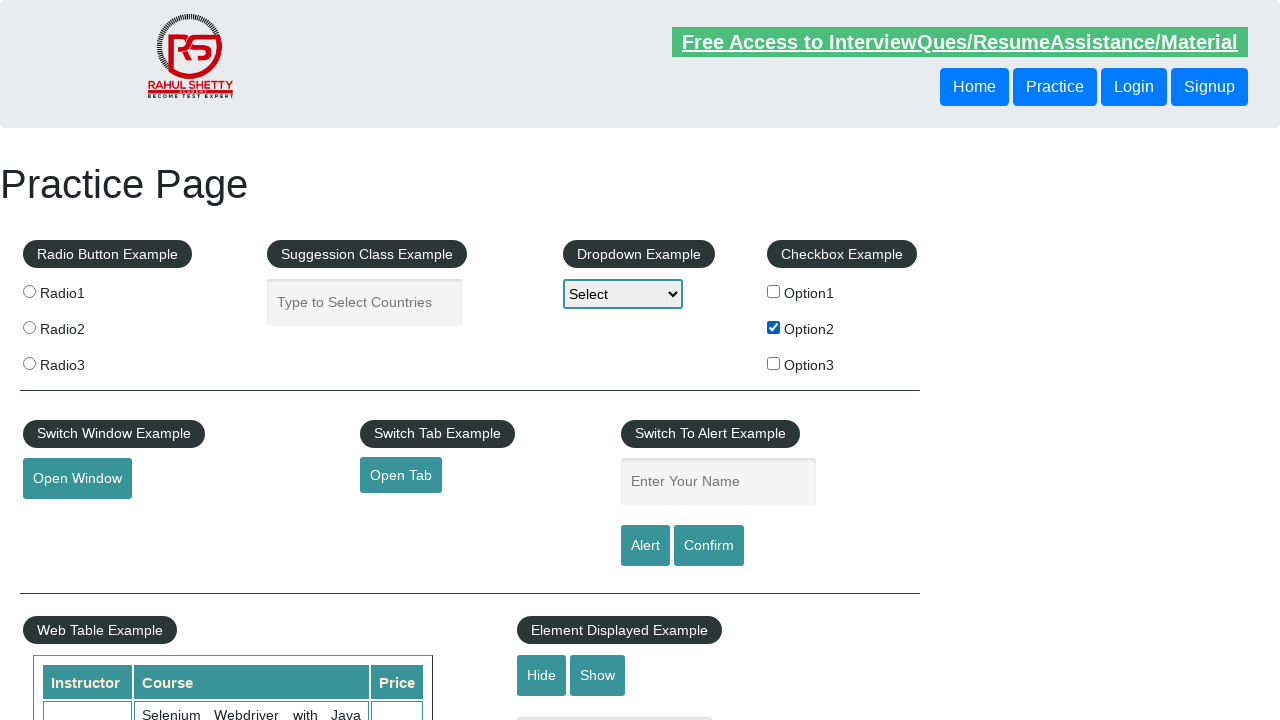

Clicked the third radio button (index 2) at (29, 363) on input[name='radioButton'] >> nth=2
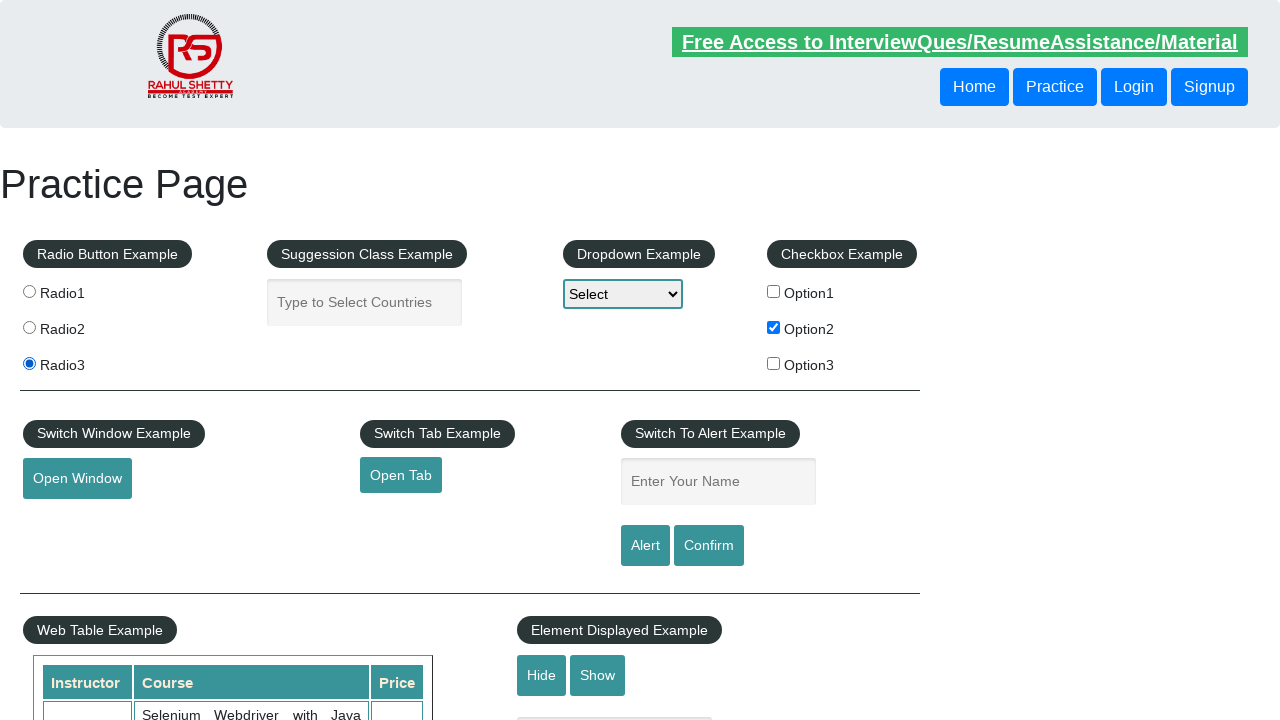

Verified the third radio button is selected
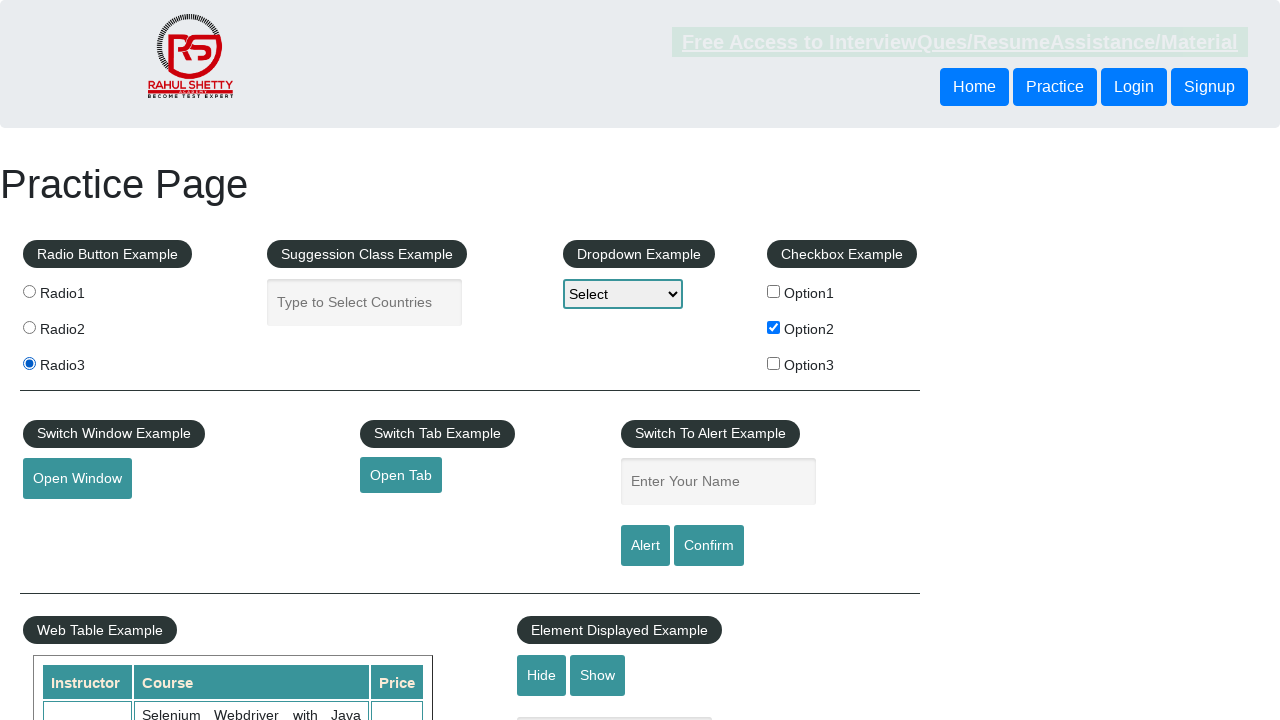

Verified text box is initially displayed
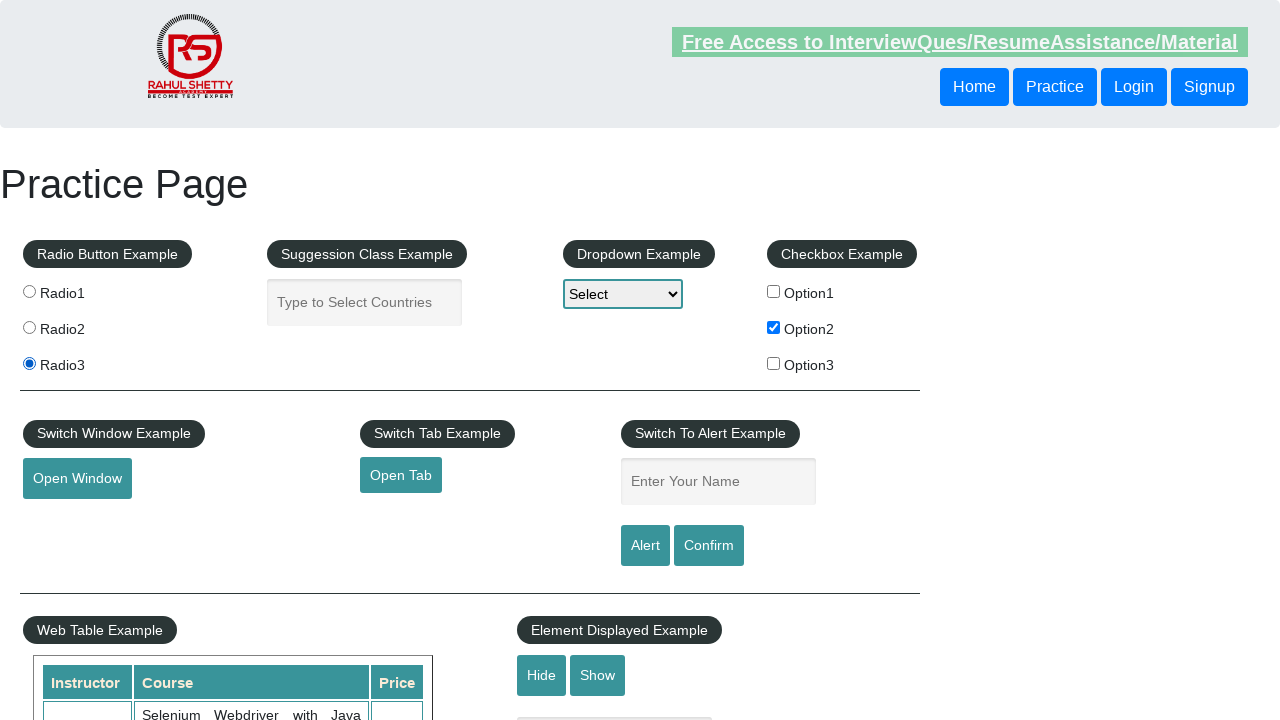

Clicked the hide button to hide text box at (542, 675) on #hide-textbox
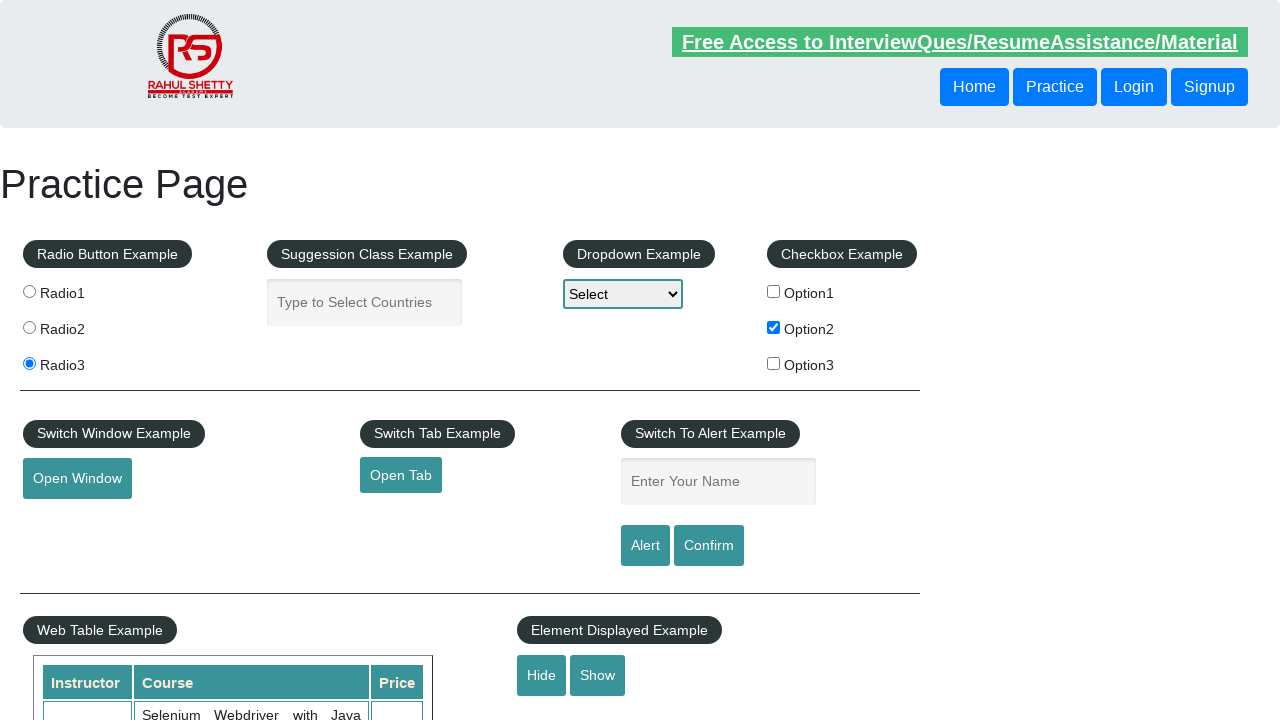

Waited for text box to become hidden
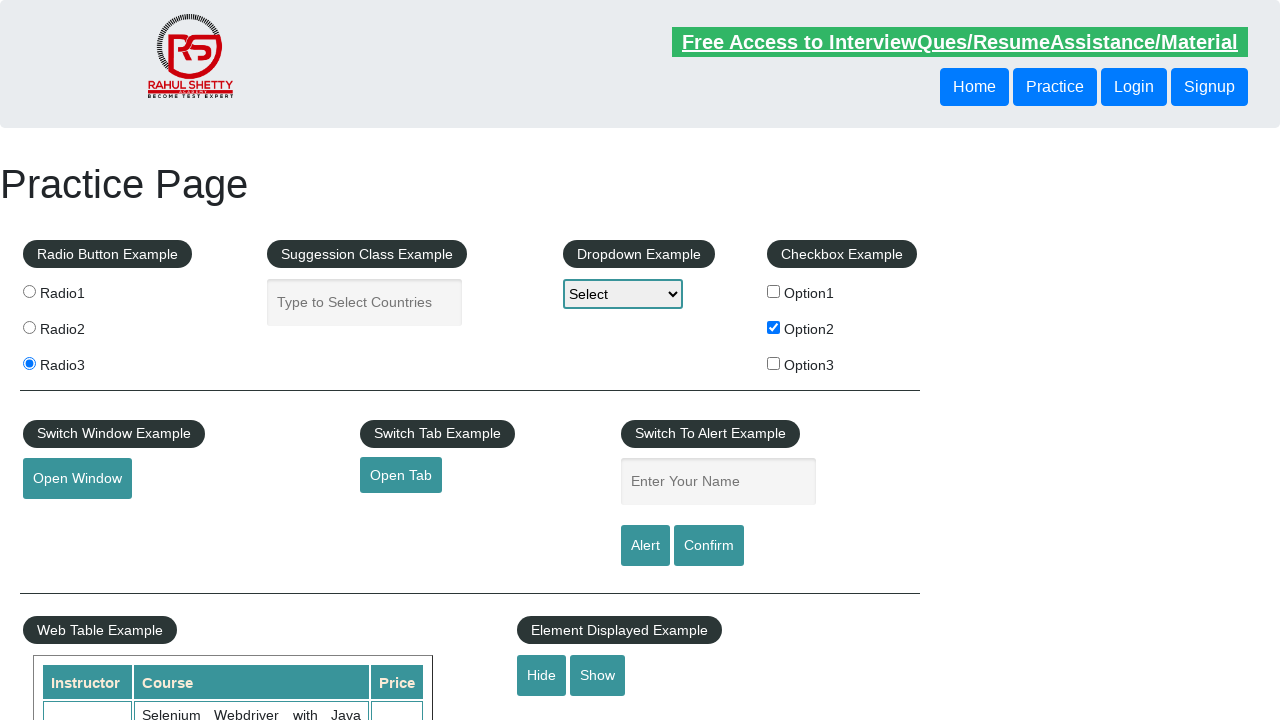

Verified text box is now hidden
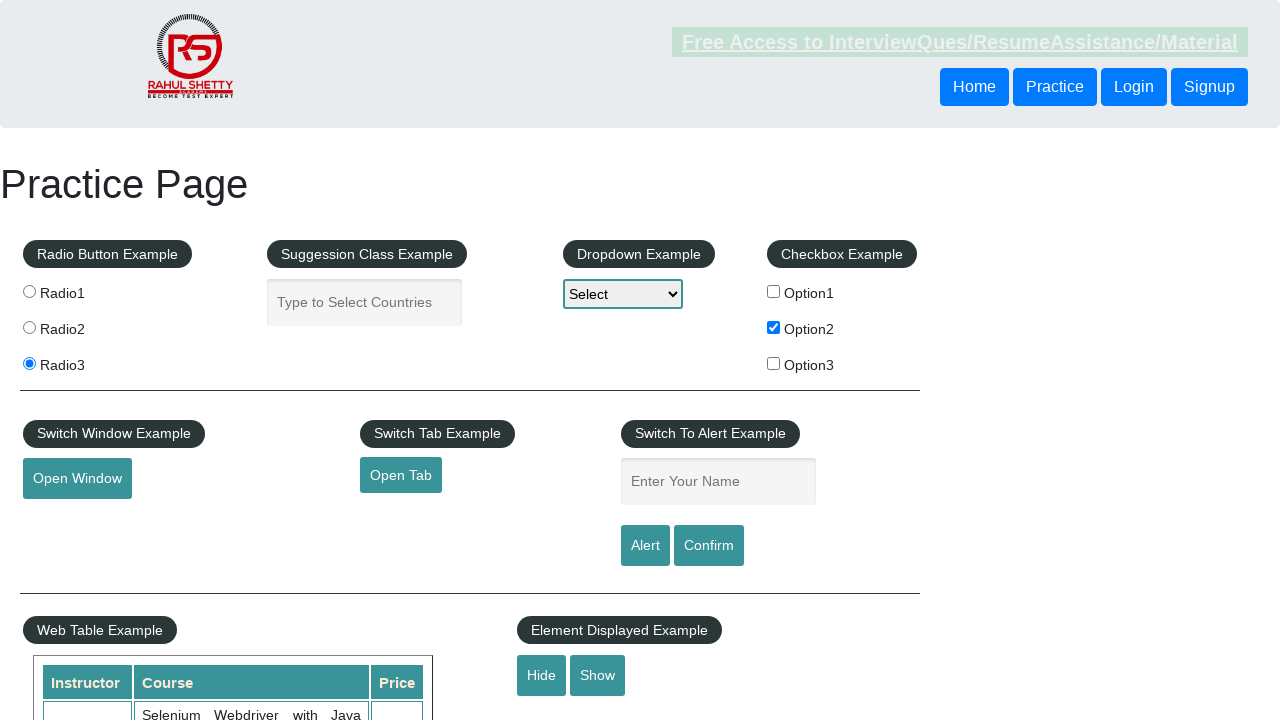

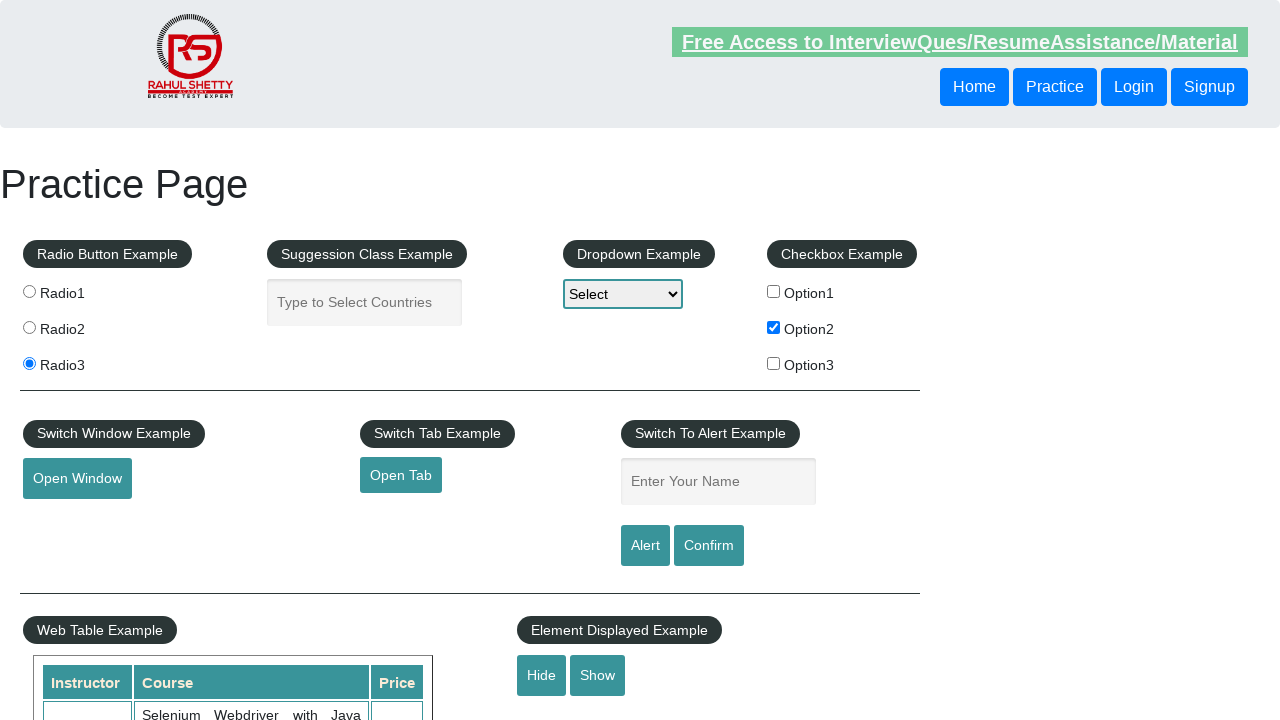